Tests a simple form by entering a message in an input field, clicking a button to display it, and verifying the displayed message matches the entered text.

Starting URL: https://www.lambdatest.com/selenium-playground/simple-form-demo

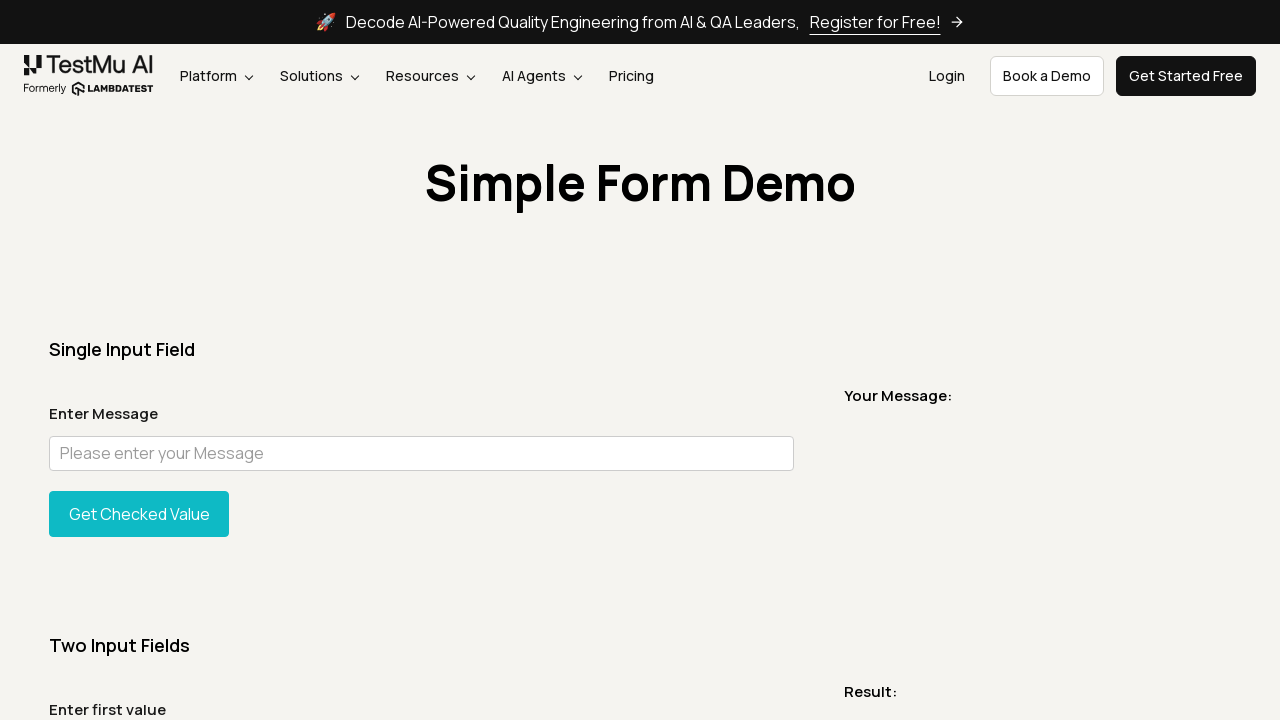

Filled message input field with 'Welcome to Lambda Test' on #user-message
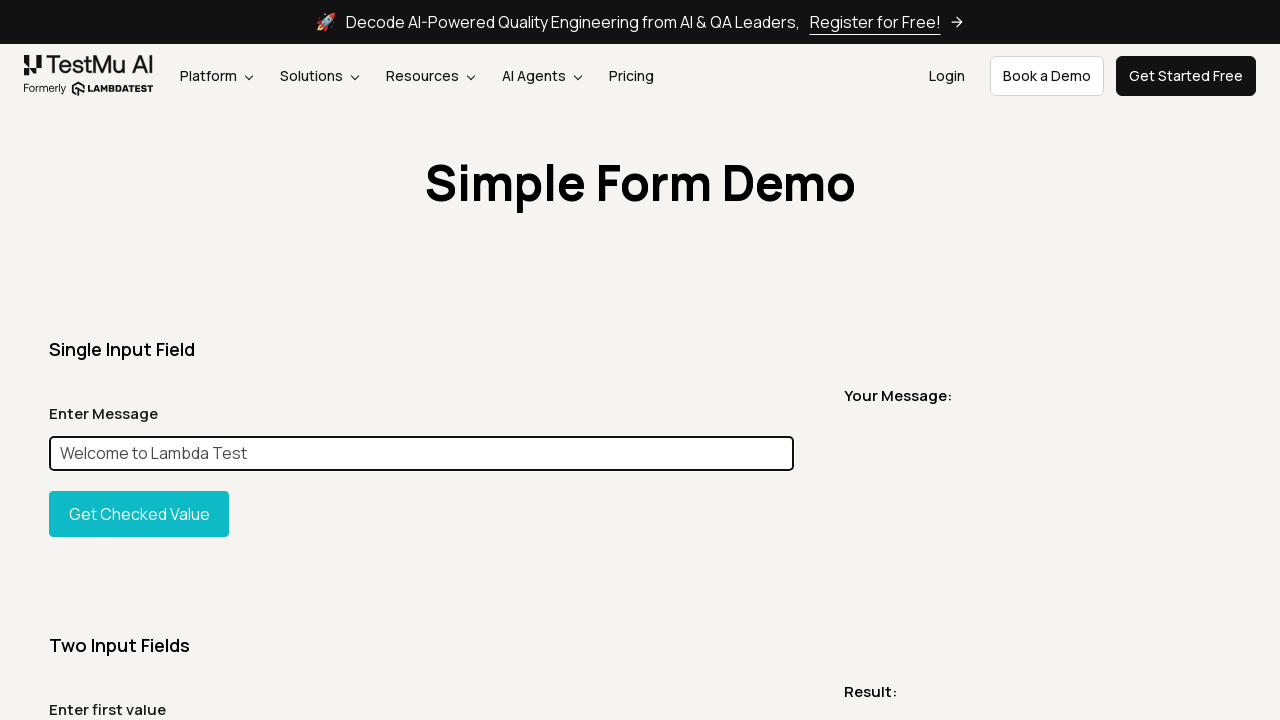

Clicked 'Get Checked value' button to display the message at (139, 514) on text=Get Checked value
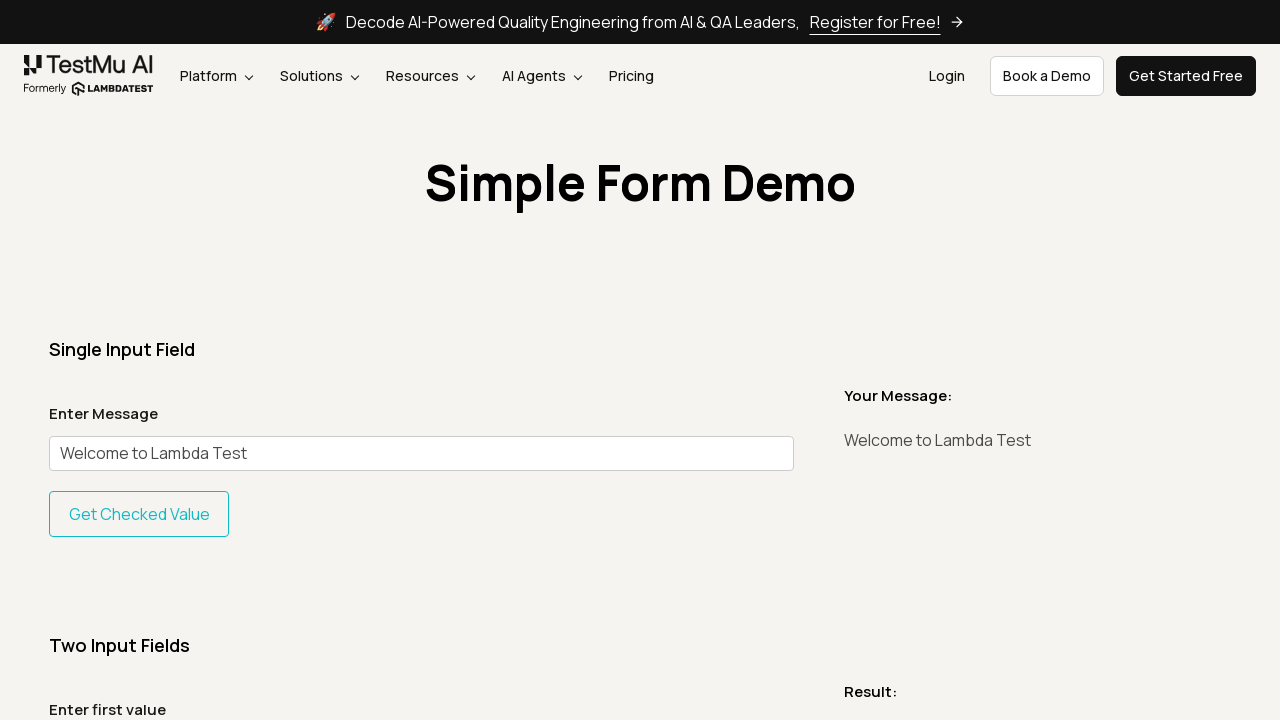

Message display element loaded
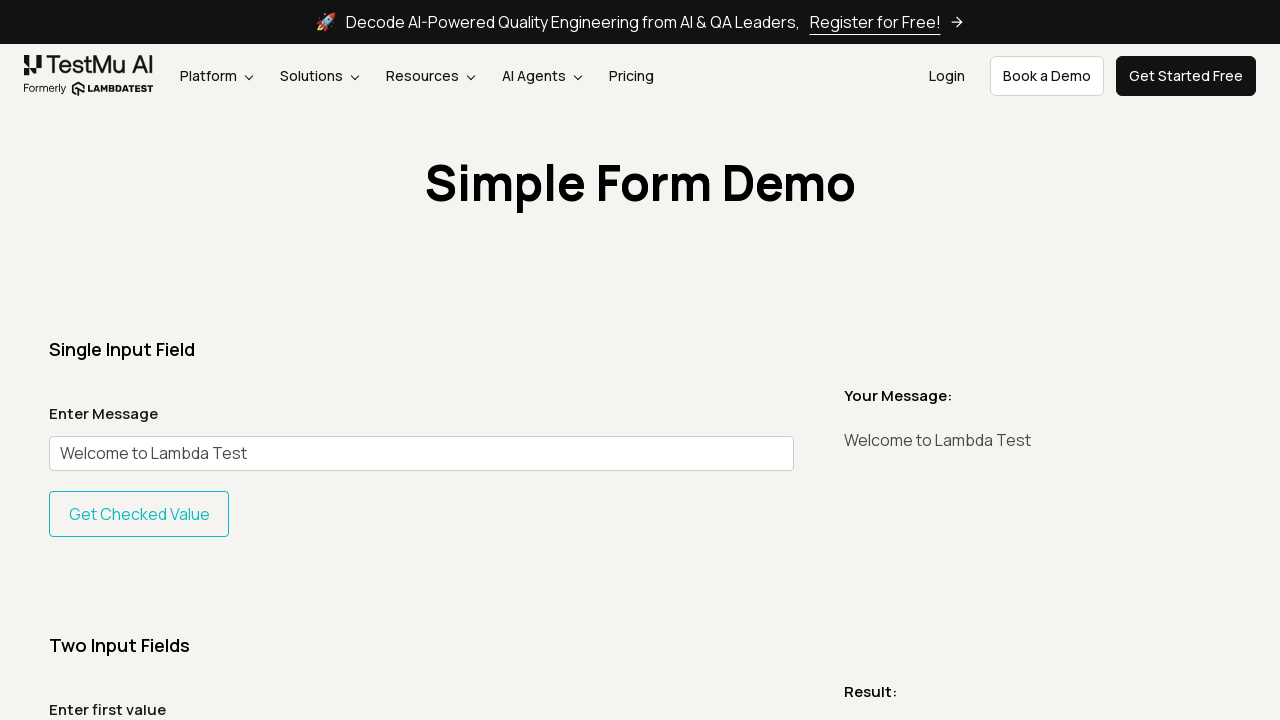

Retrieved displayed message text
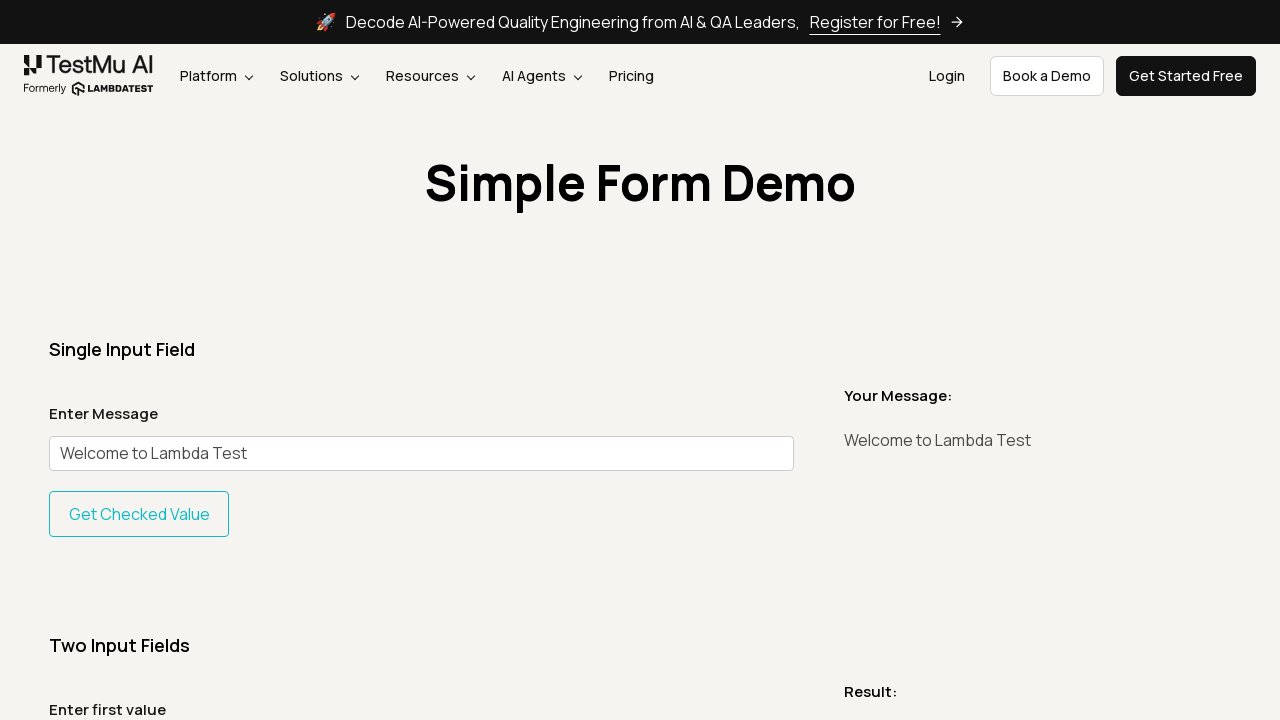

Verified displayed message matches entered text 'Welcome to Lambda Test'
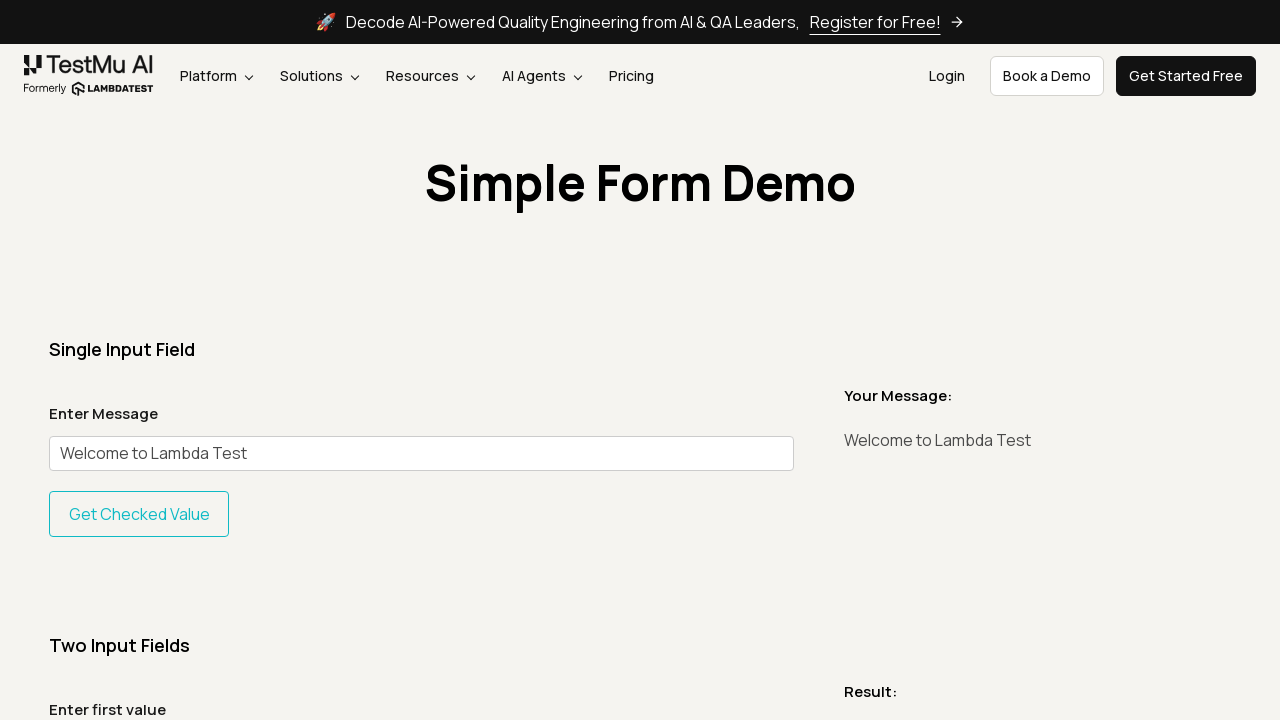

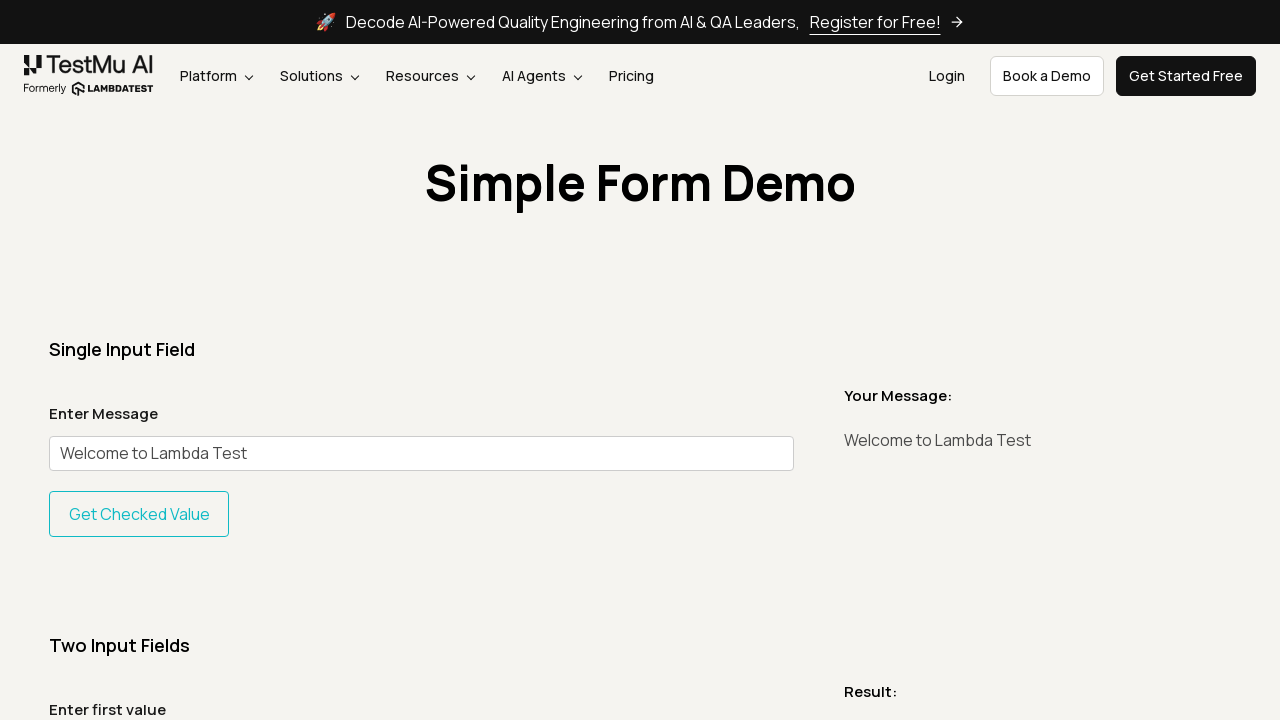